Tests dynamic loading by clicking start button and verifying "Hello World!" text appears after element becomes visible

Starting URL: http://the-internet.herokuapp.com/dynamic_loading/1

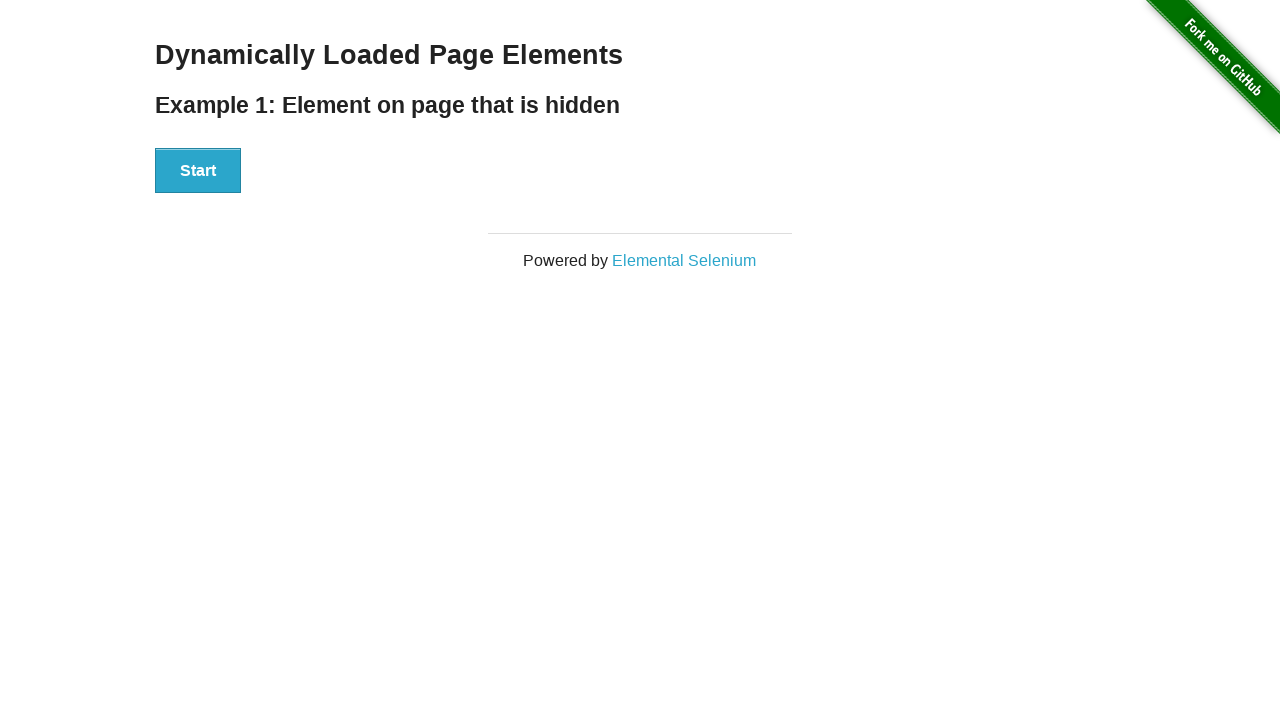

Clicked the start button to initiate dynamic loading at (198, 171) on xpath=//div[@id='start']/button
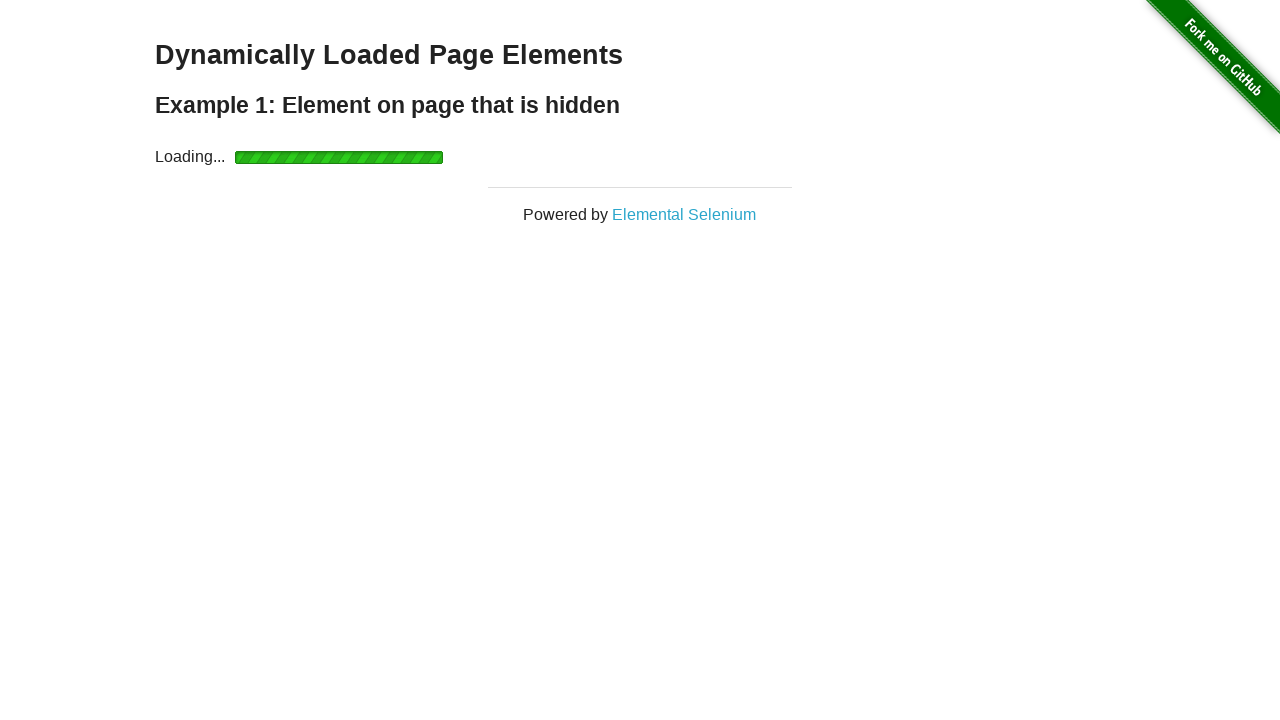

Waited for finish element to become visible
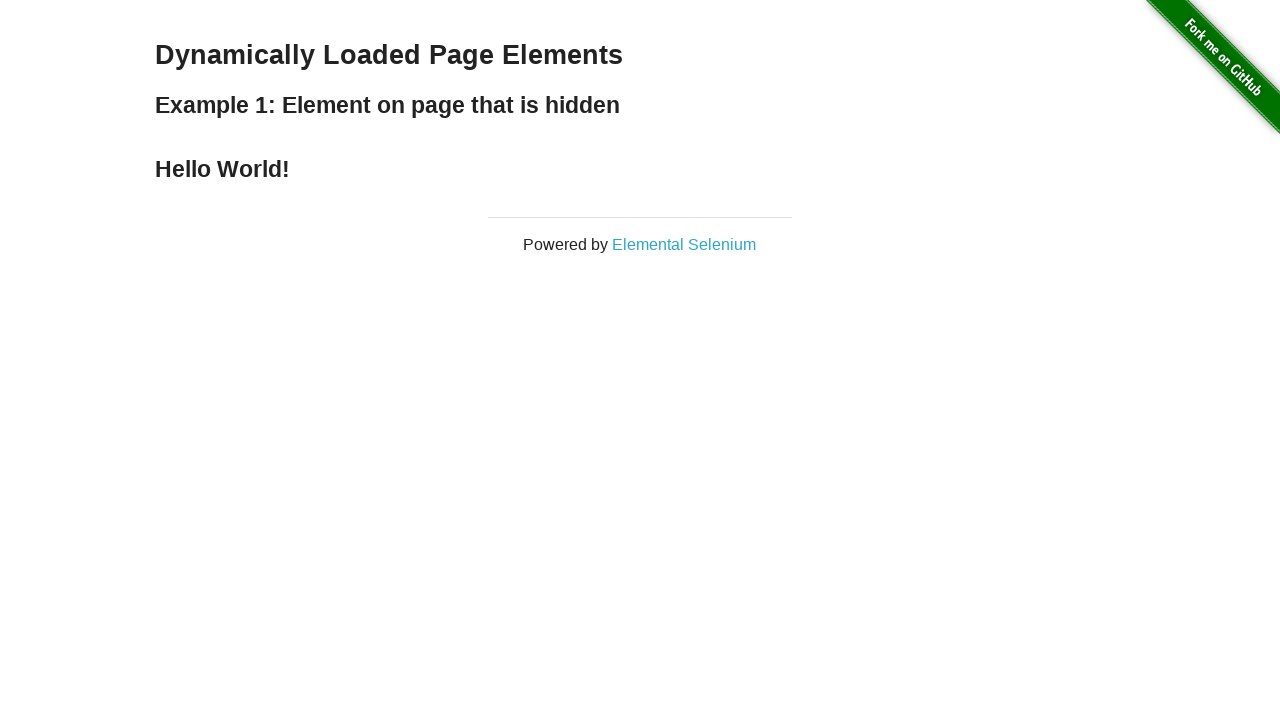

Verified 'Hello World!' text appeared in finish element
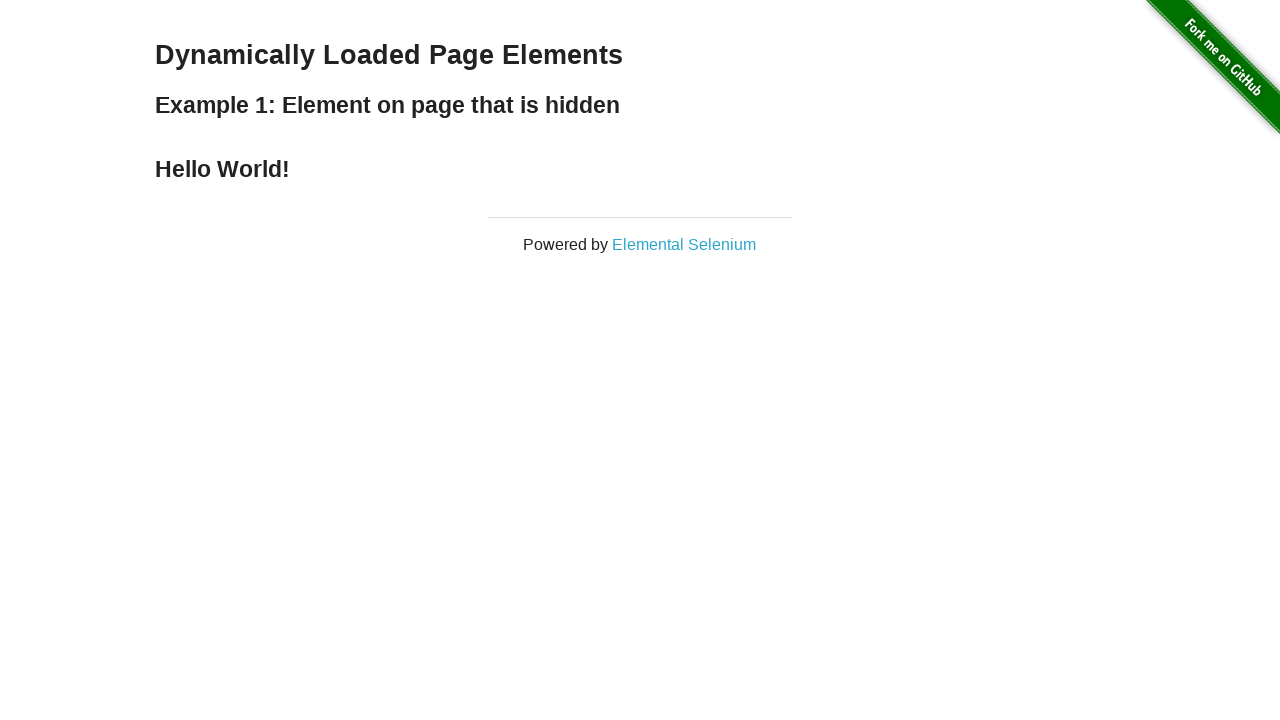

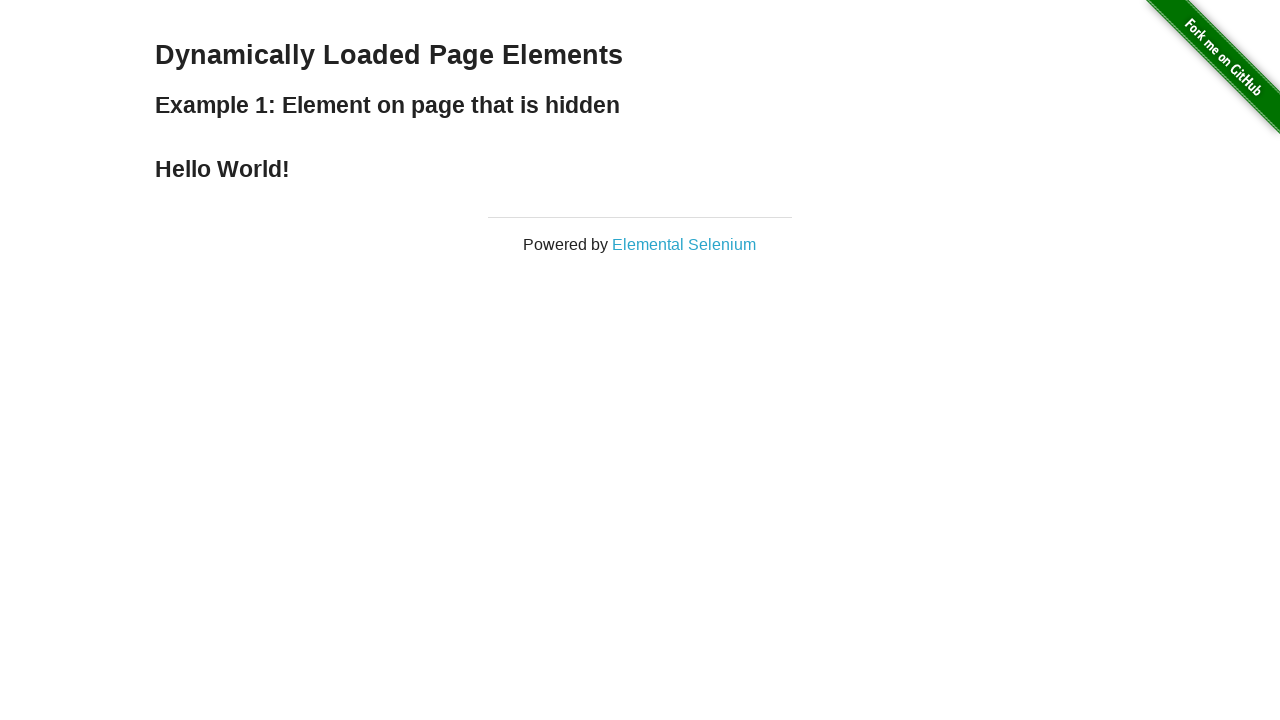